Navigates to the Python.org homepage and interacts with the event widget section to verify events are displayed

Starting URL: https://www.python.org/

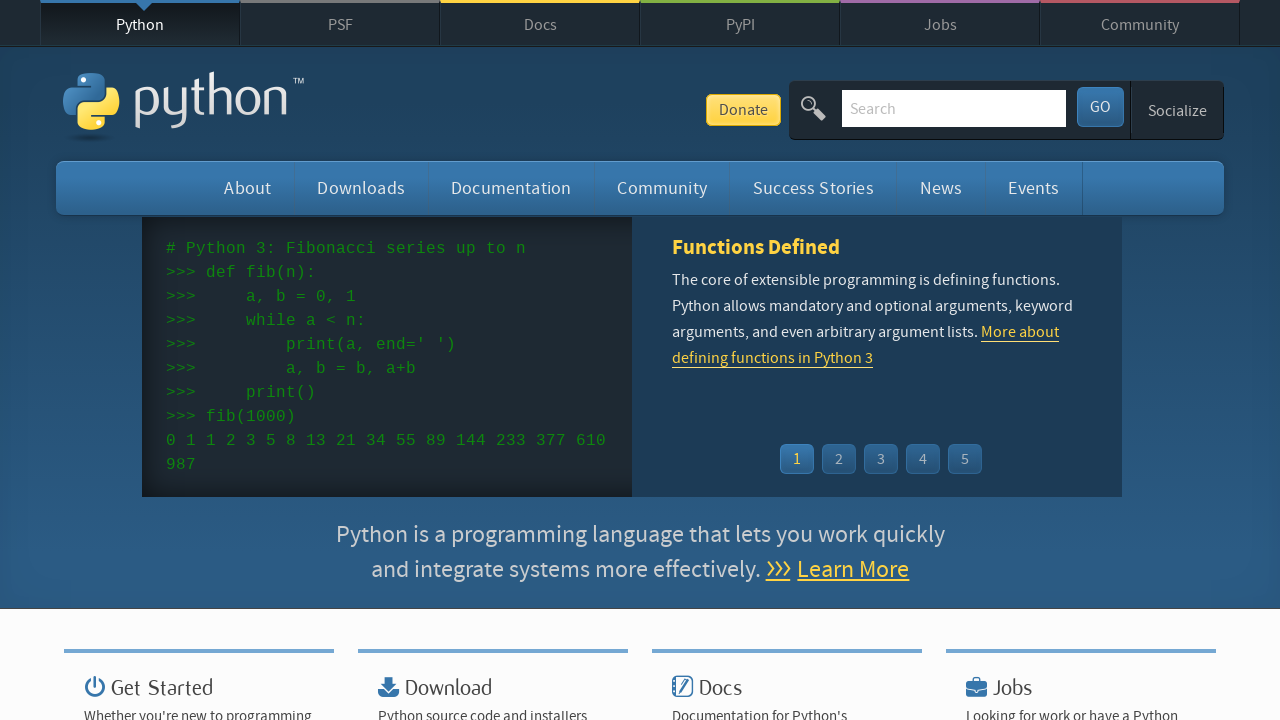

Navigated to Python.org homepage
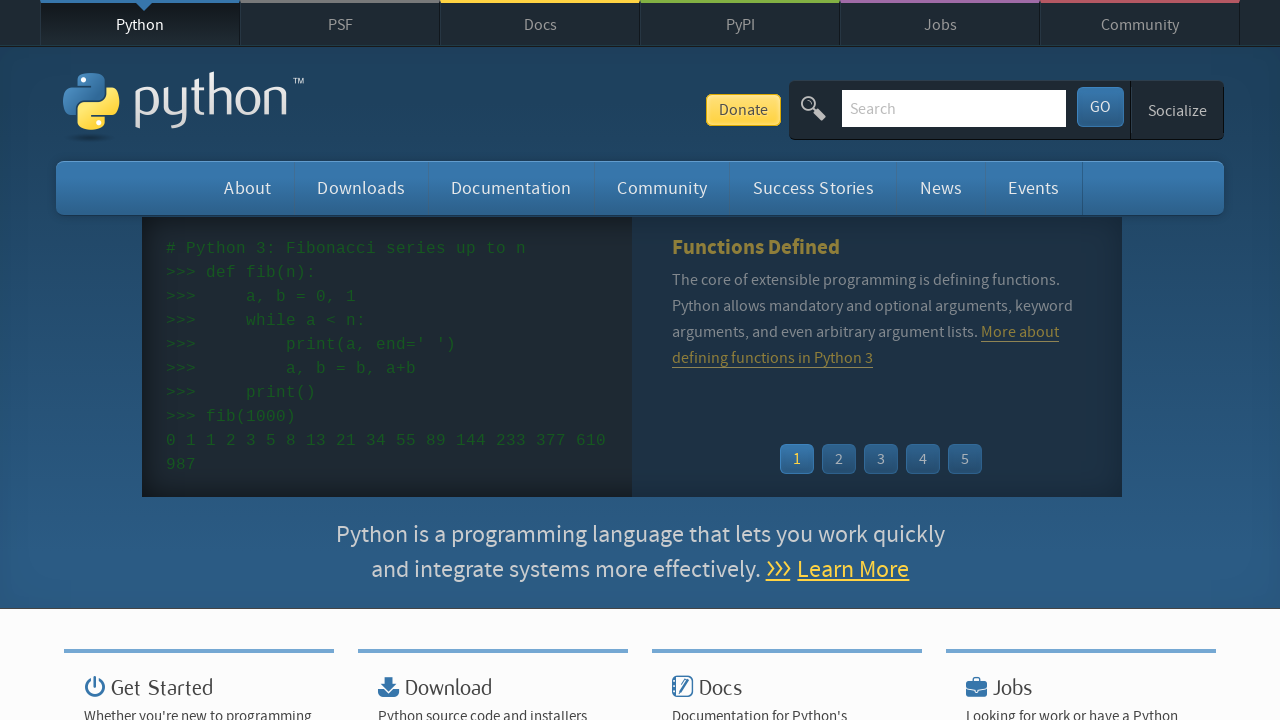

Event widget time elements loaded
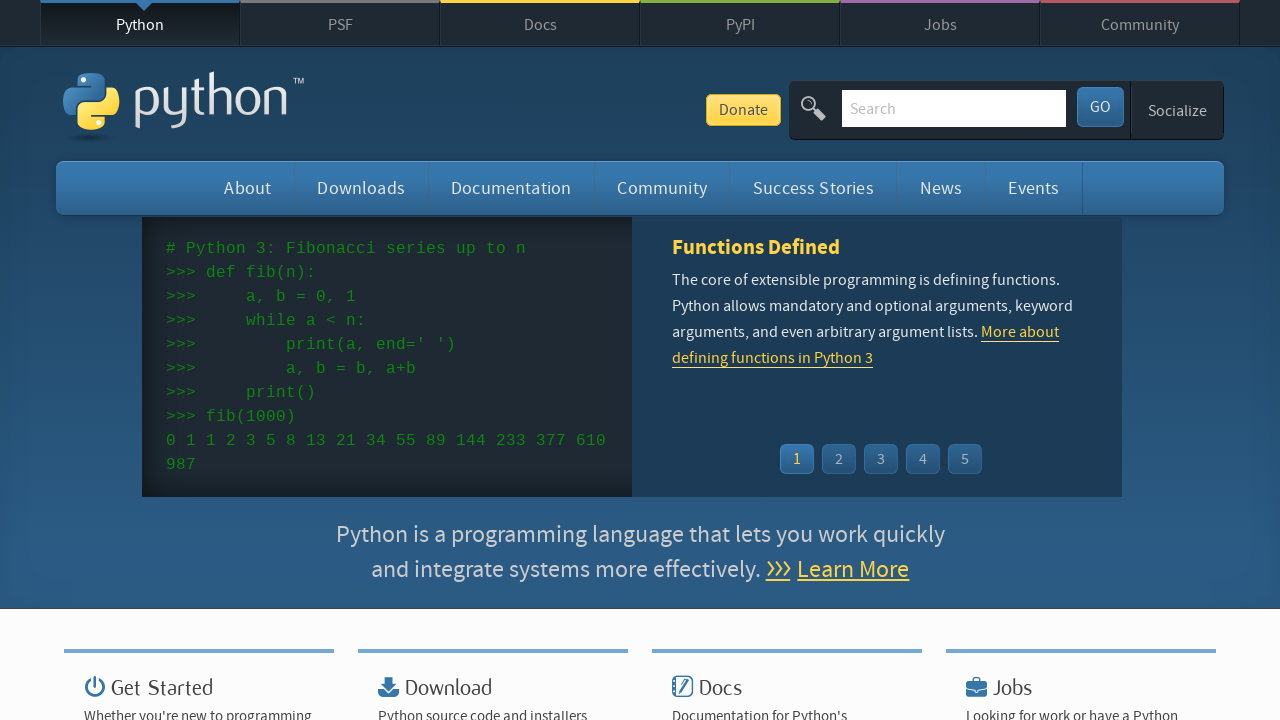

Event widget links loaded
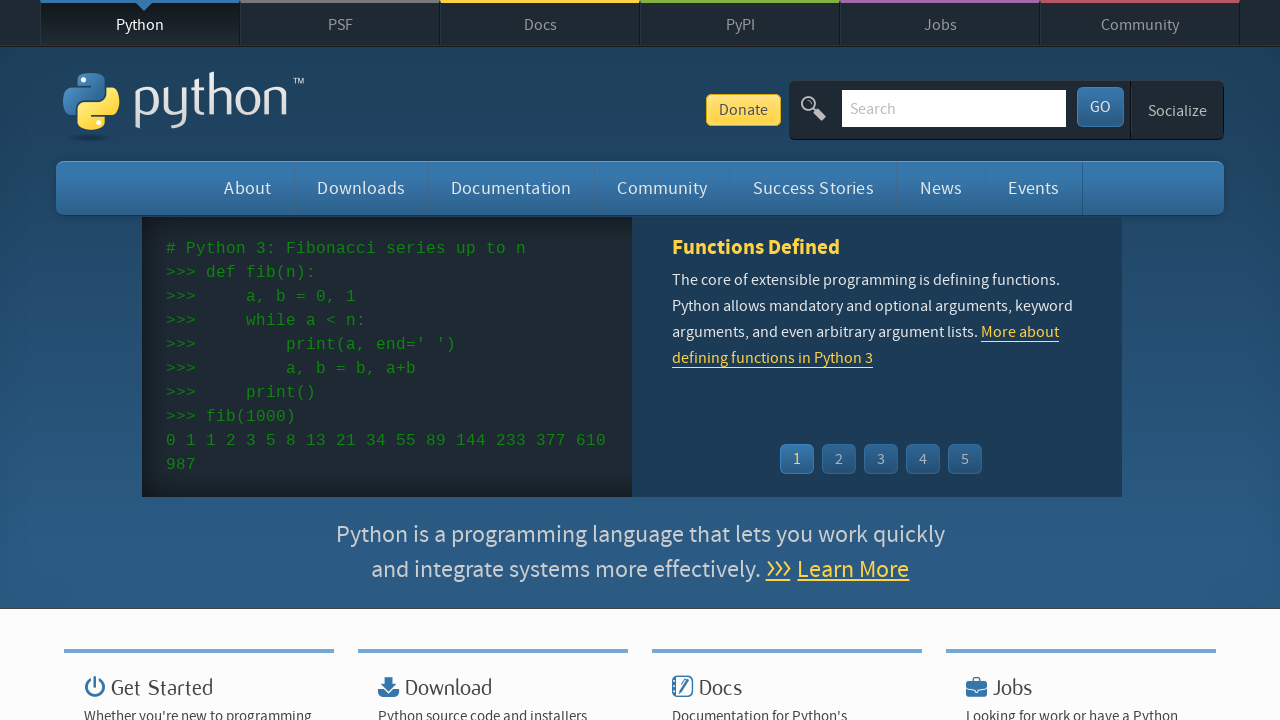

Retrieved all event time elements from widget
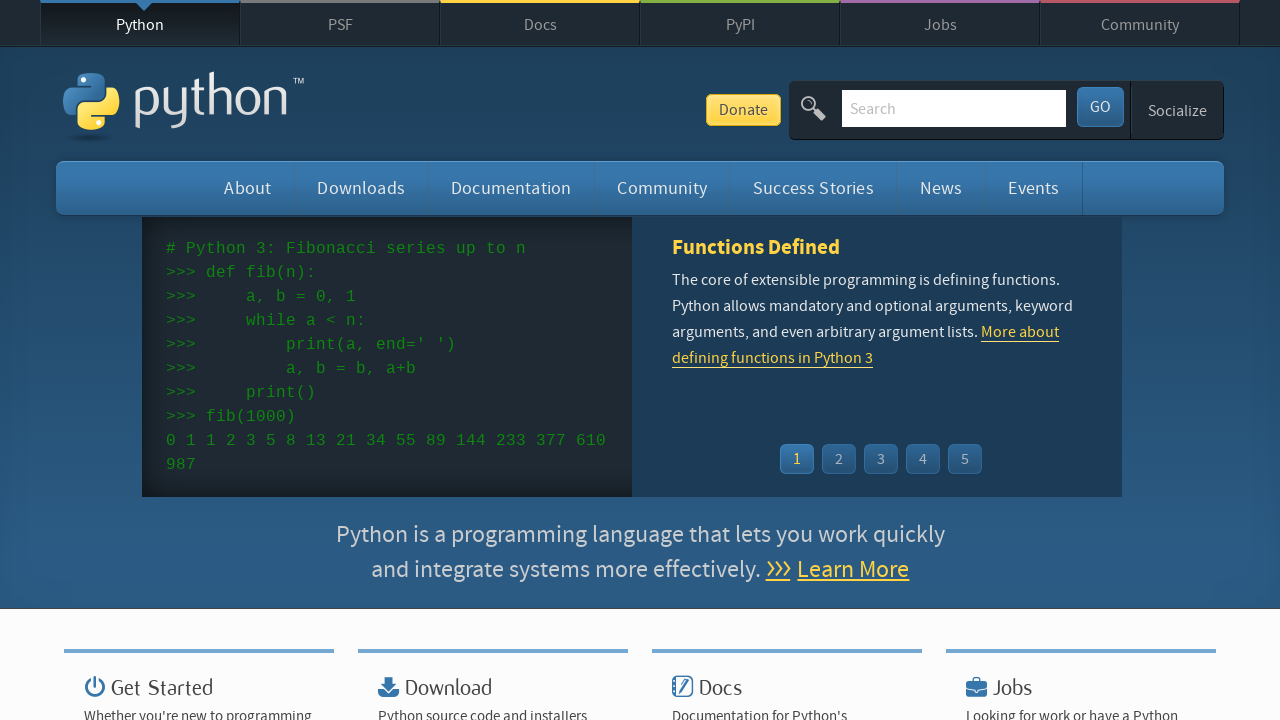

Retrieved all event name links from widget
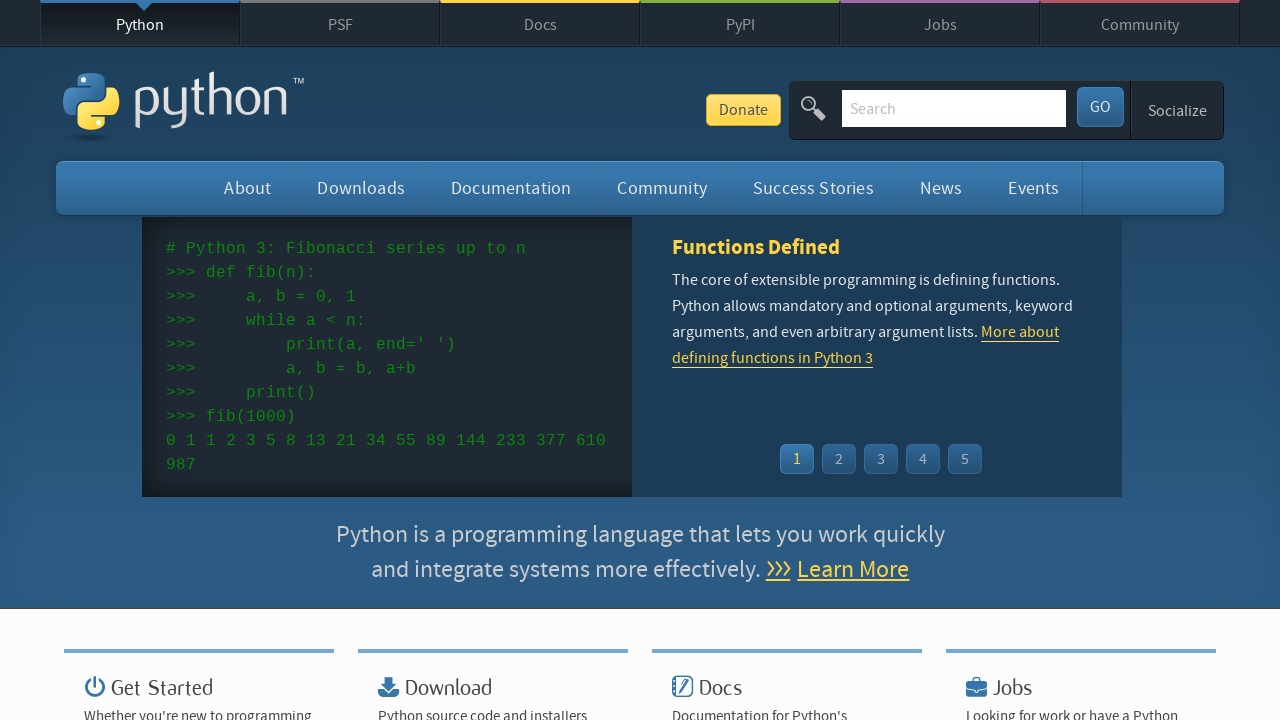

Verified that event times are present in widget
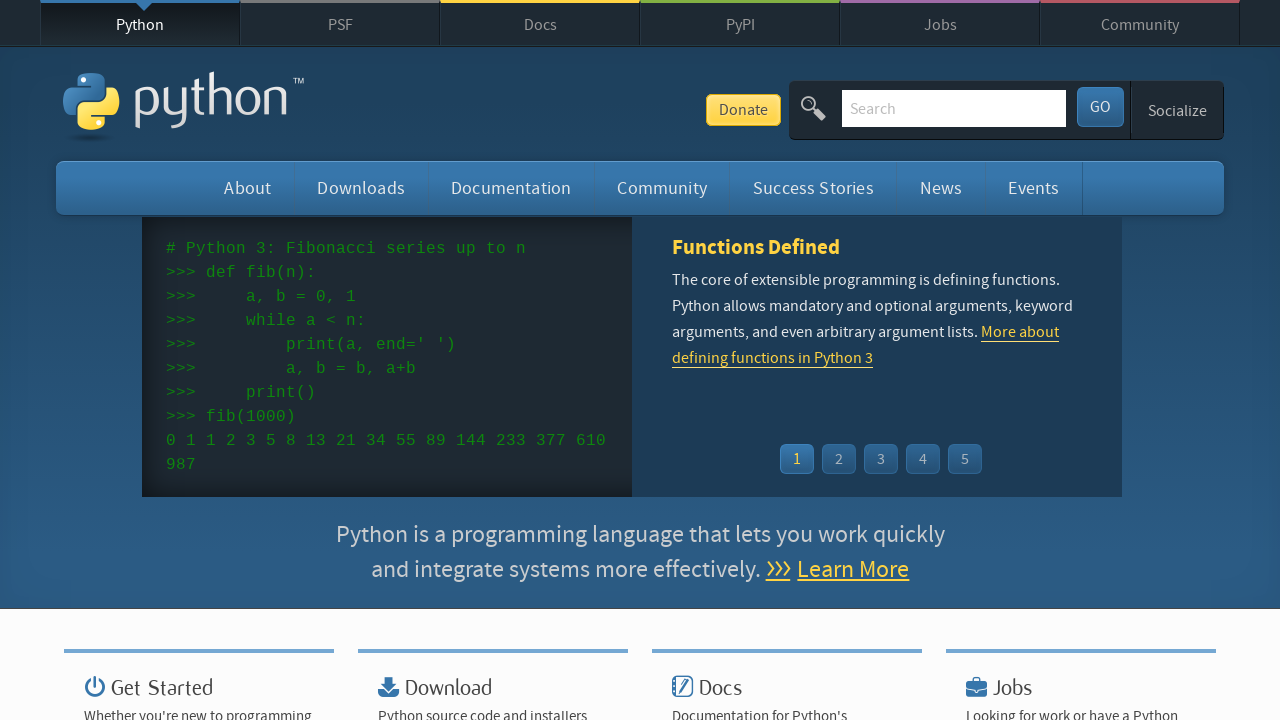

Verified that event names are present in widget
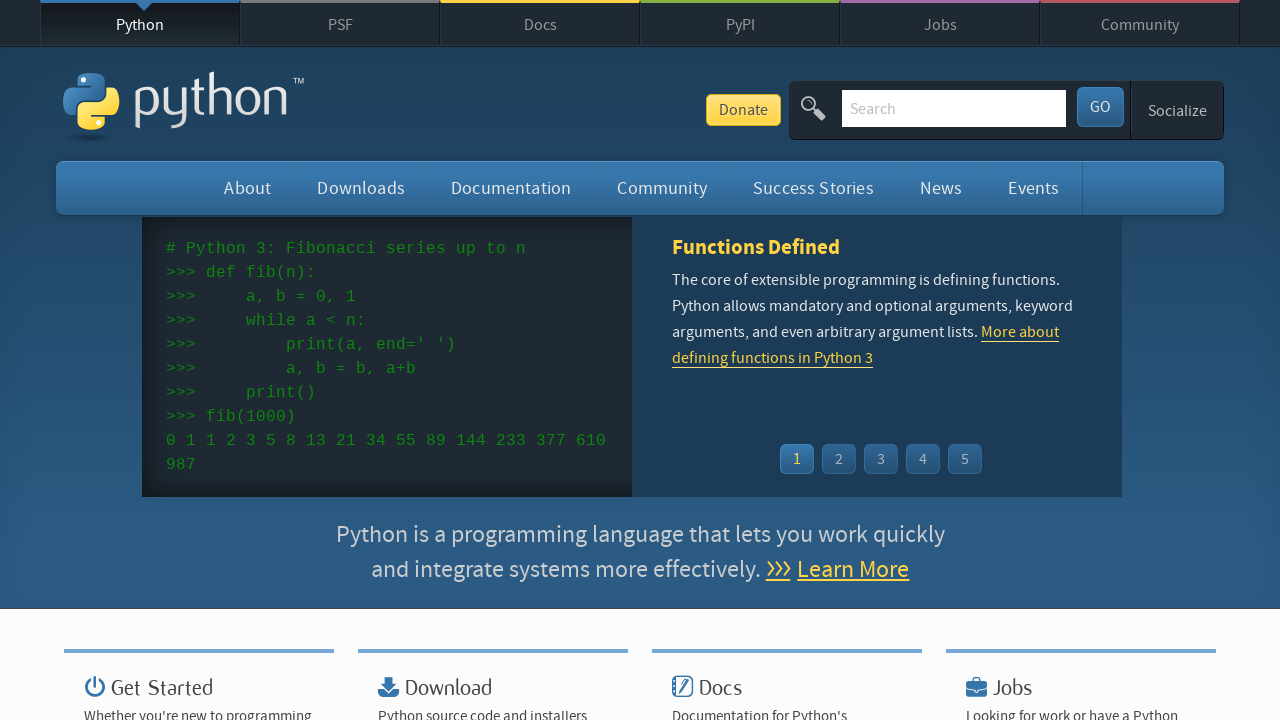

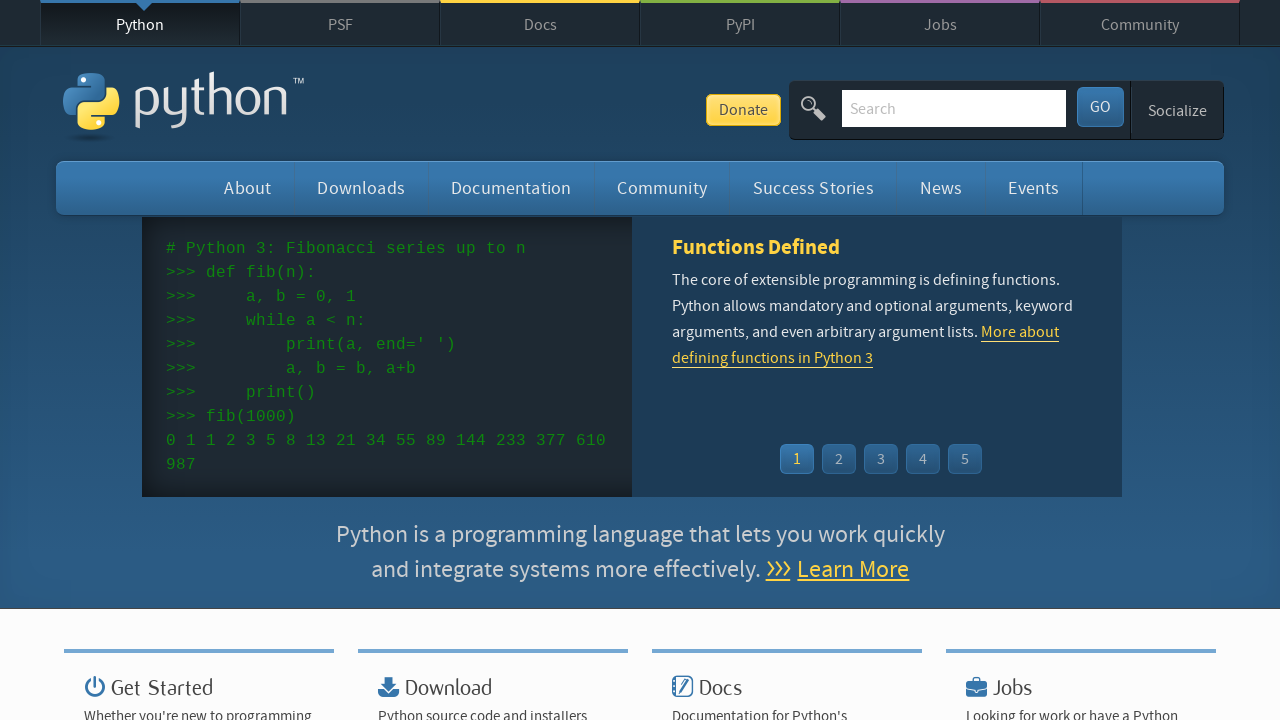